Tests navigation on dev.to by clicking on the "Week" filter for top posts, then clicking on the first post and verifying the post title and URL match the link from the listing page.

Starting URL: https://dev.to

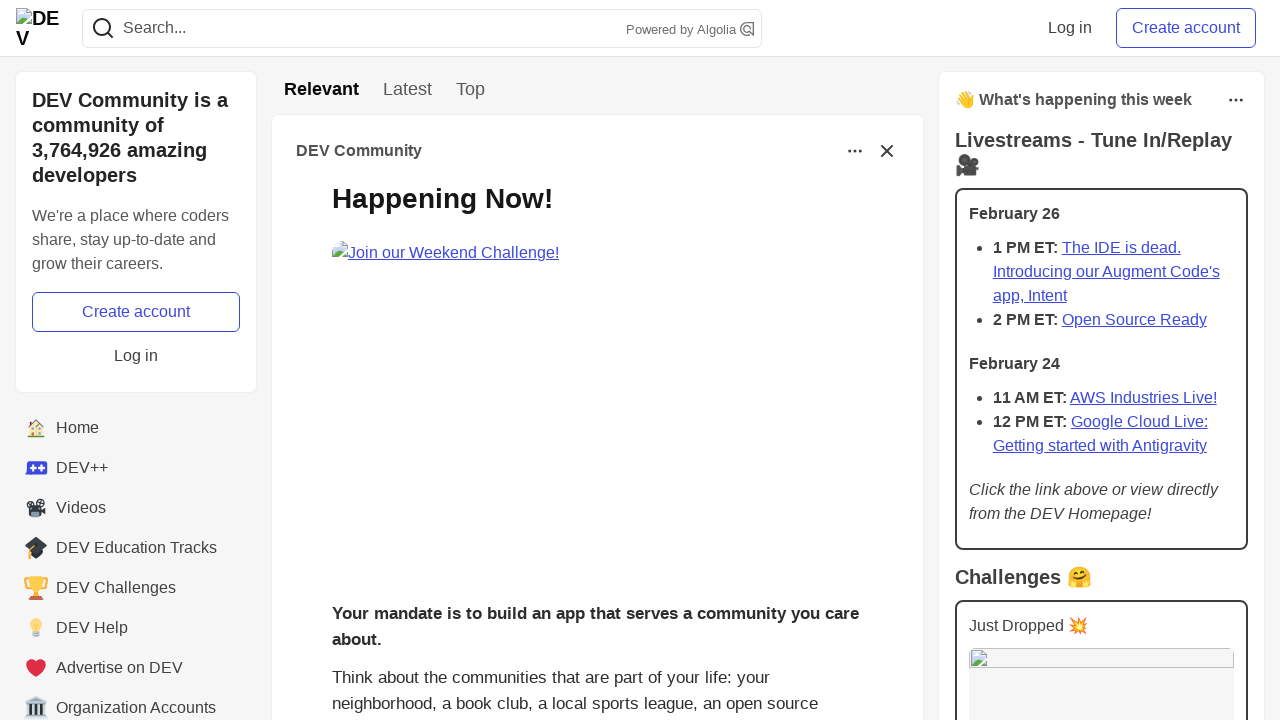

Clicked on the 'Week' filter to view top posts of the week at (470, 90) on a[href='/top/week']
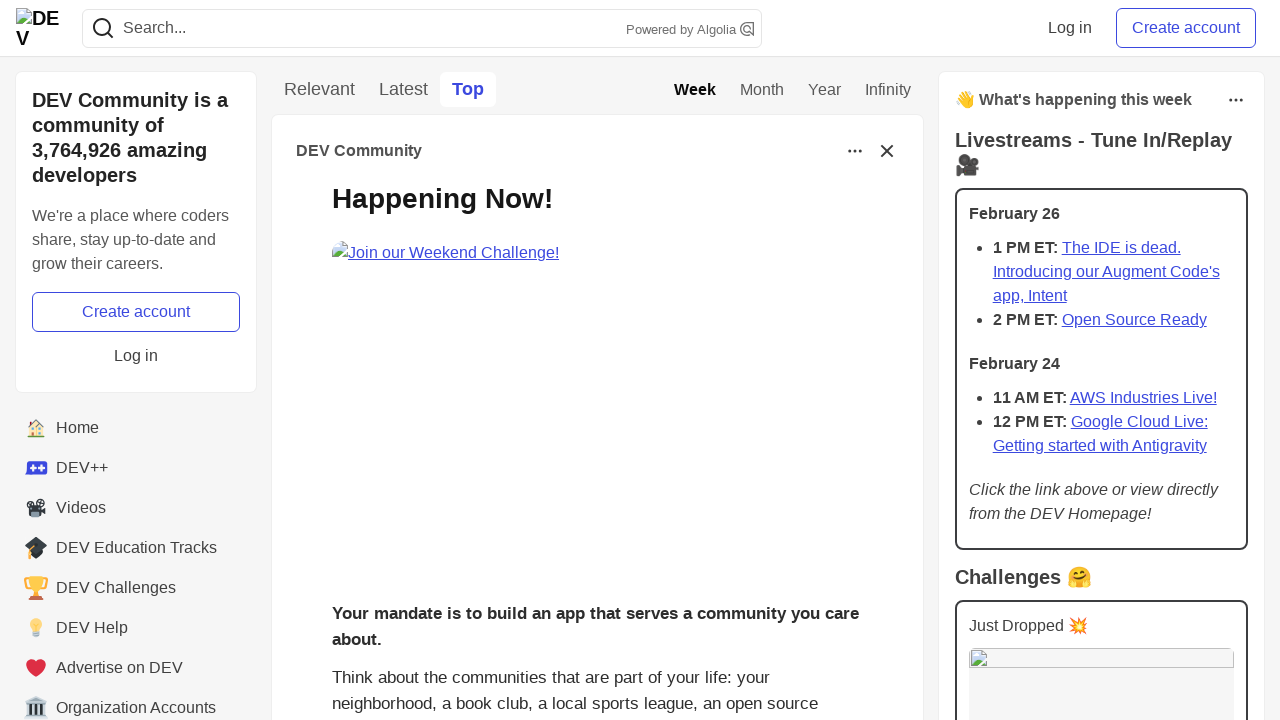

Navigated to dev.to/top/week and page loaded
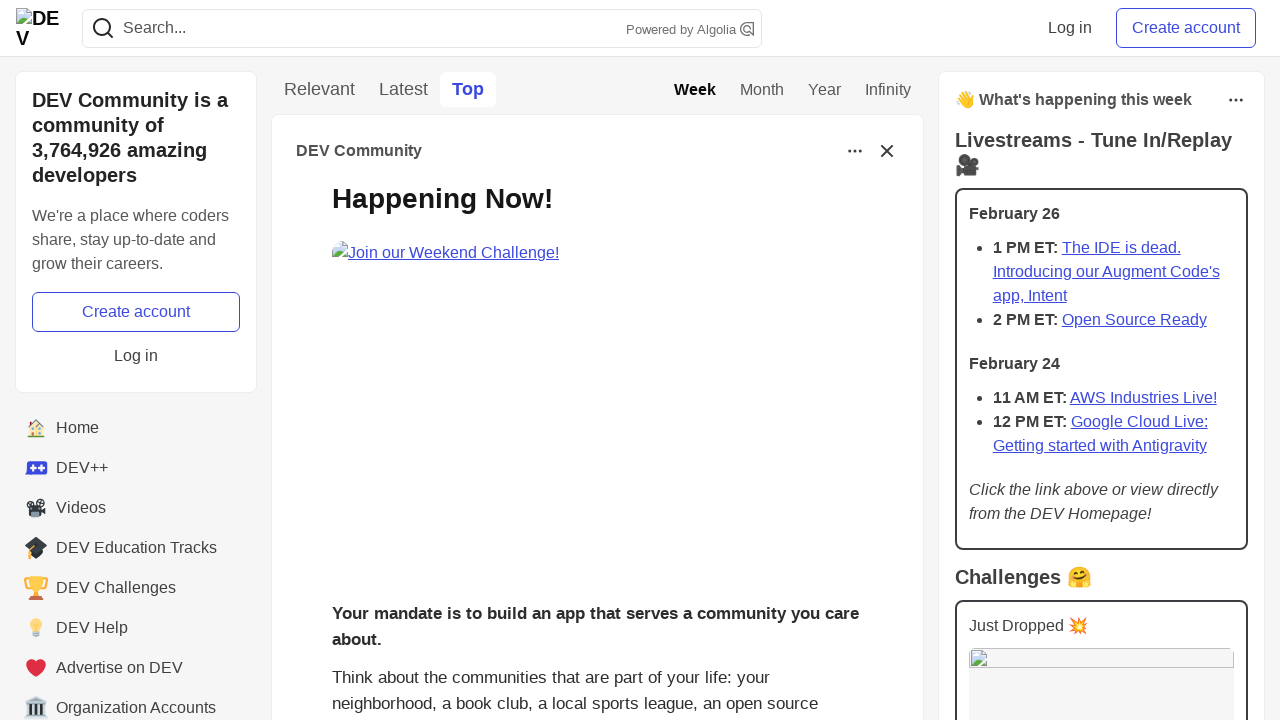

Located the first post element in the listing
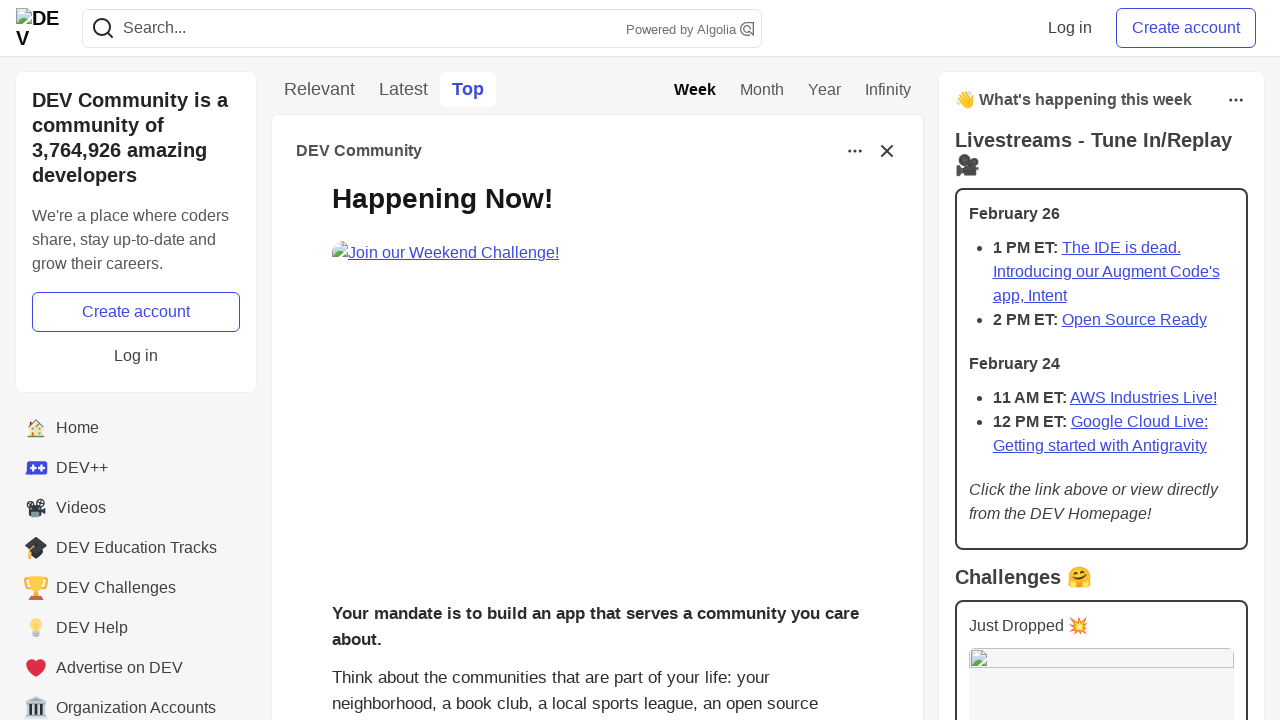

Extracted first post title: '
          I feel lost on AI
        '
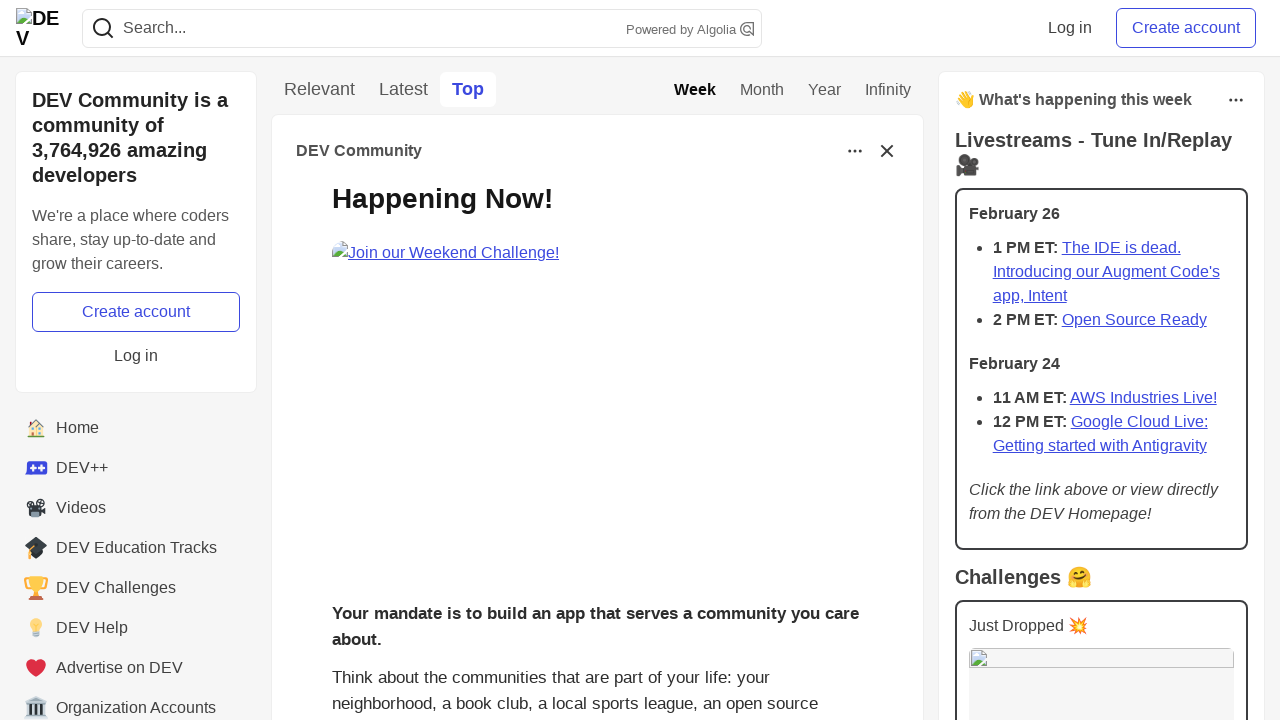

Extracted first post URL: 'https://dev.to/therogvarok/i-feel-lost-on-ai-367c'
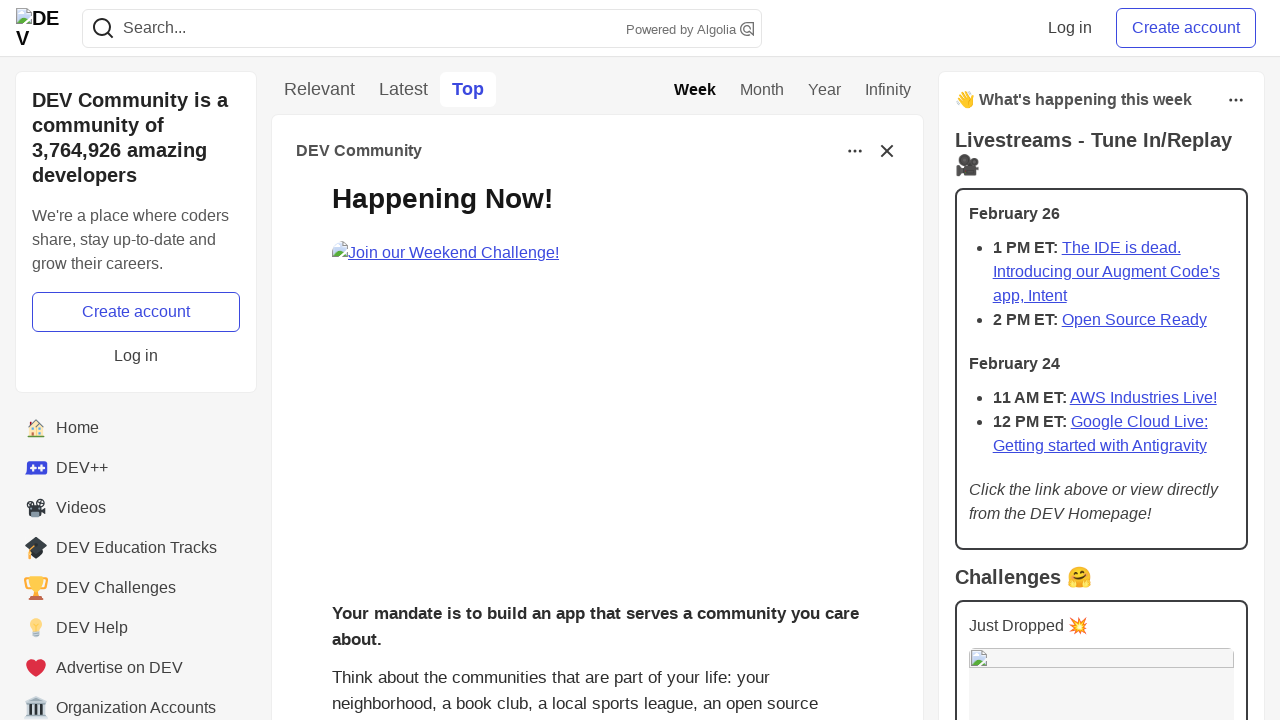

Clicked on the first post to open it at (617, 388) on h2.crayons-story__title > a >> nth=0
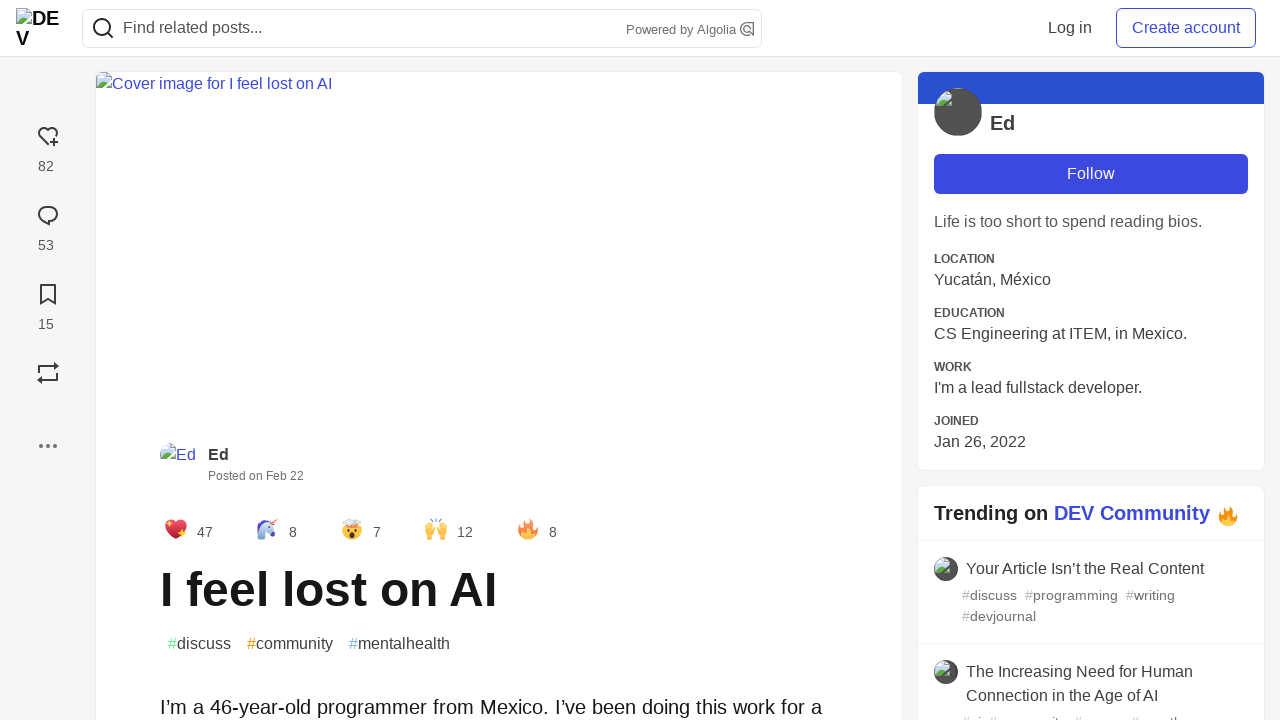

Navigated to the post page and it loaded
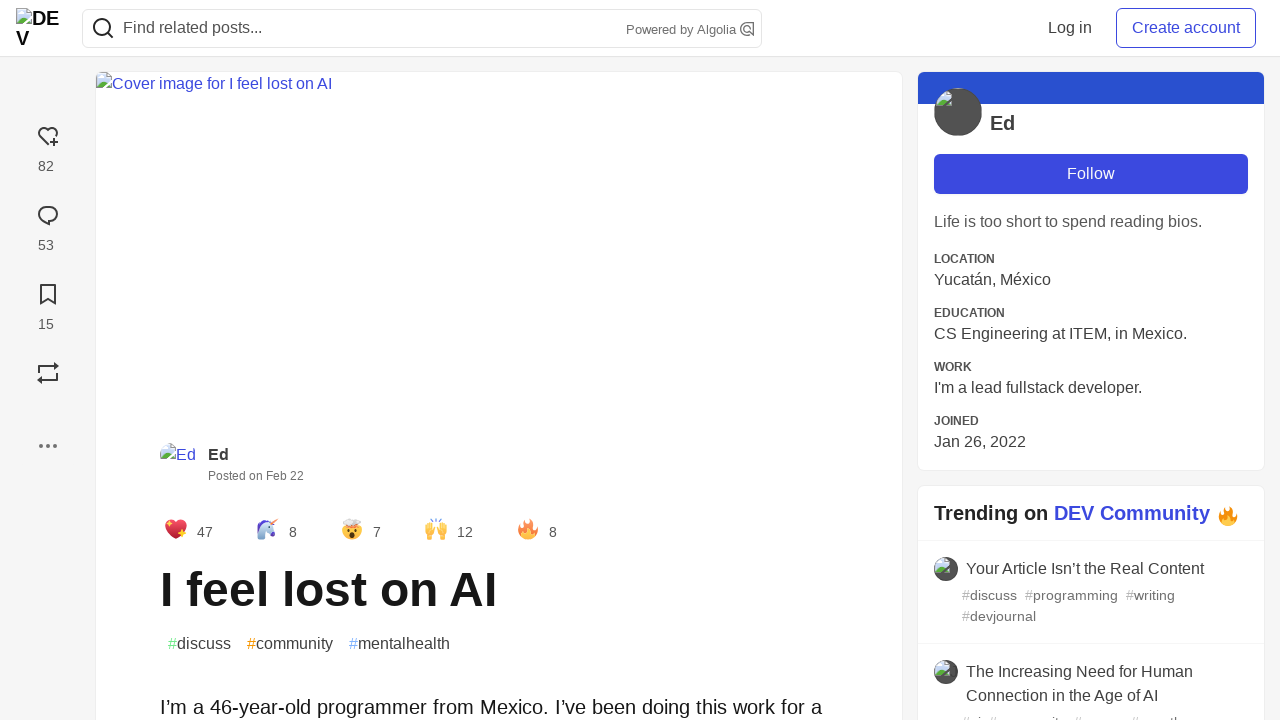

Located the post title element on the article page
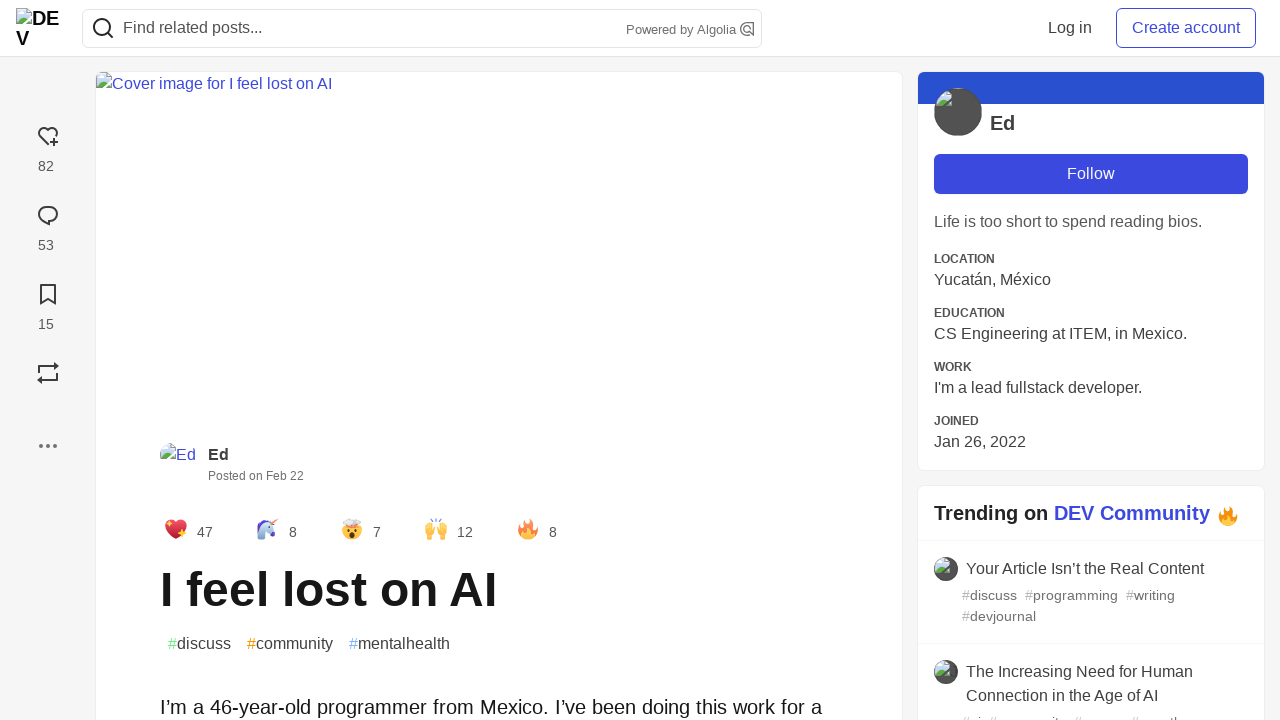

Verified post title element is visible and matches the listing
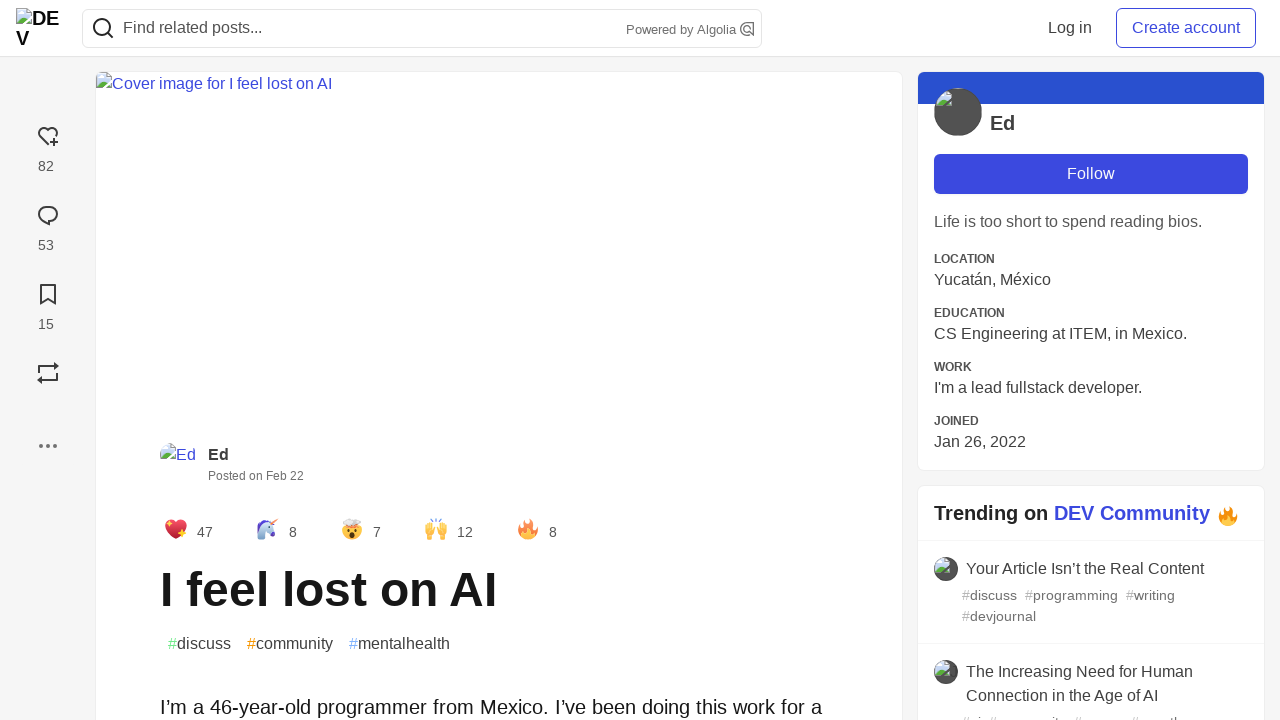

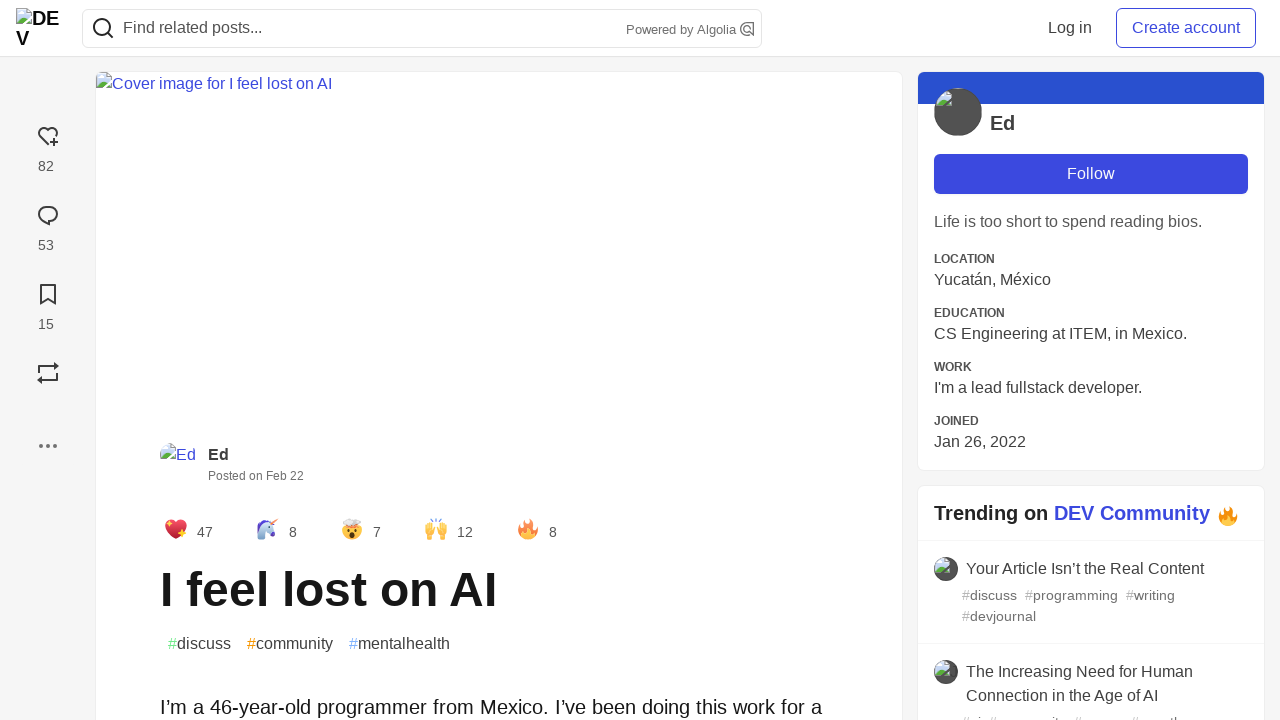